Tests horizontal scrolling functionality on the AJIO website by scrolling right and then scrolling back left using JavaScript execution.

Starting URL: https://www.ajio.com/

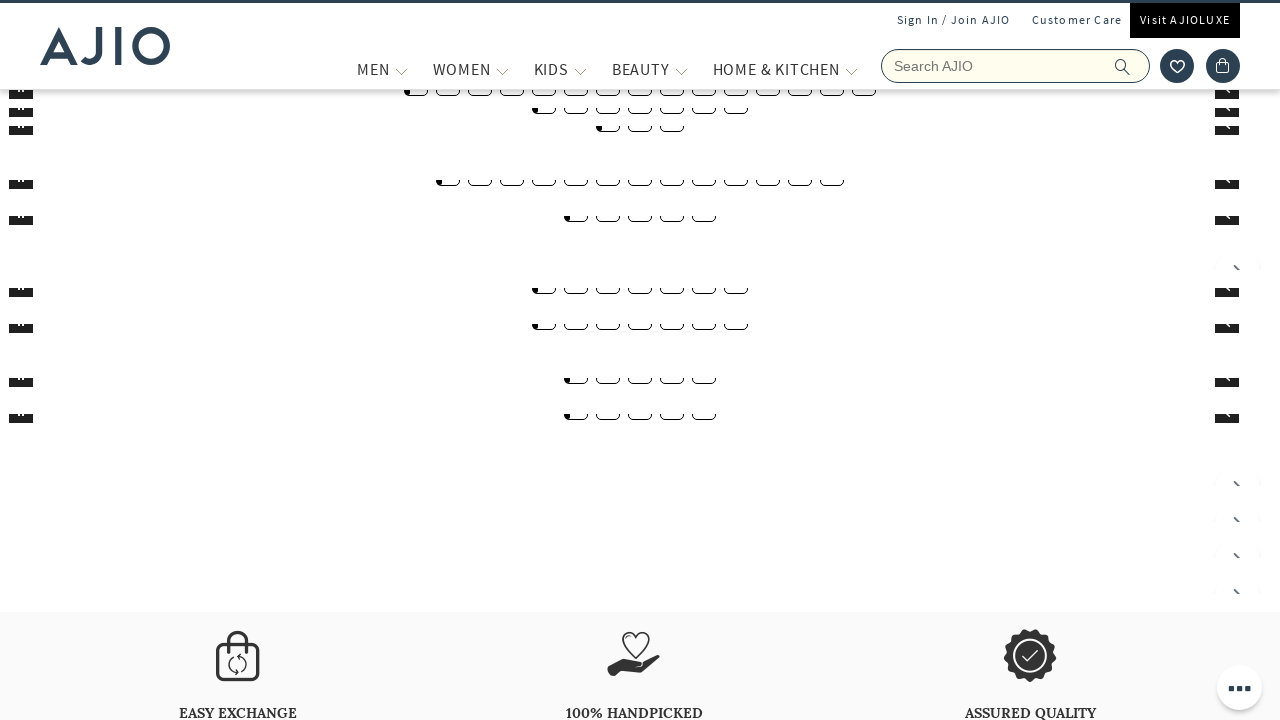

Waited for page to load with domcontentloaded state
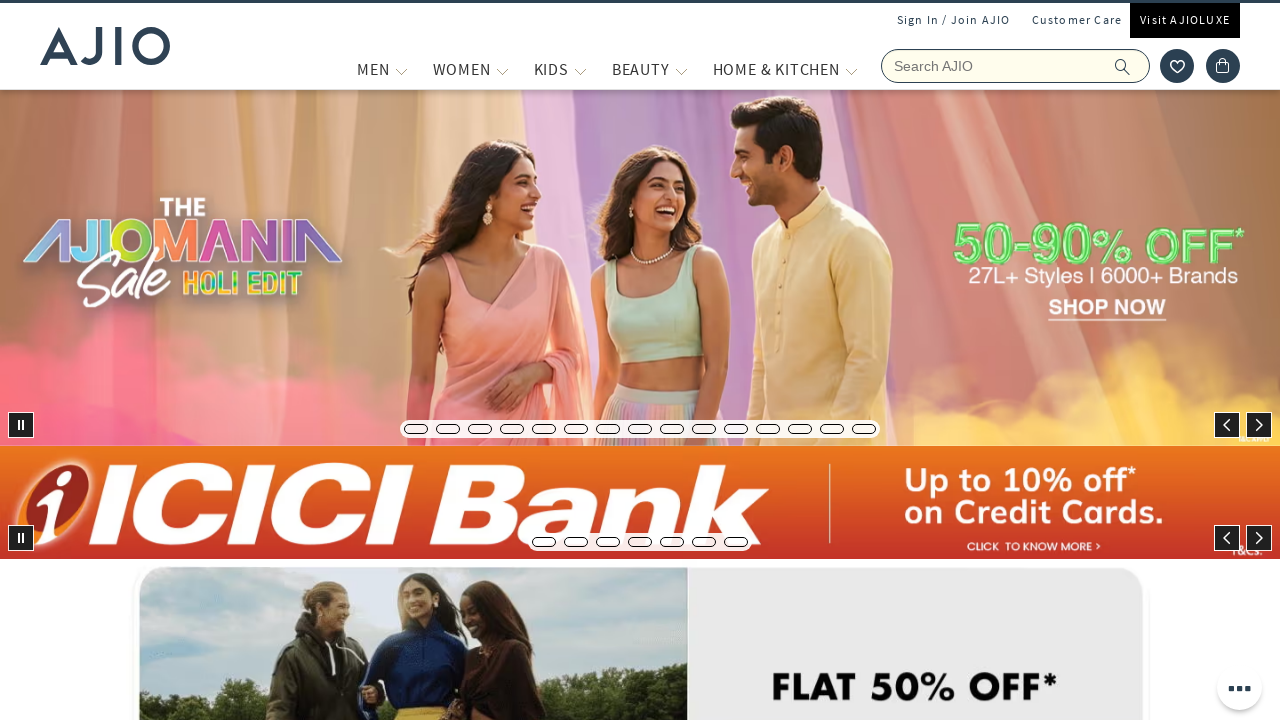

Scrolled horizontally to the right by 200 pixels
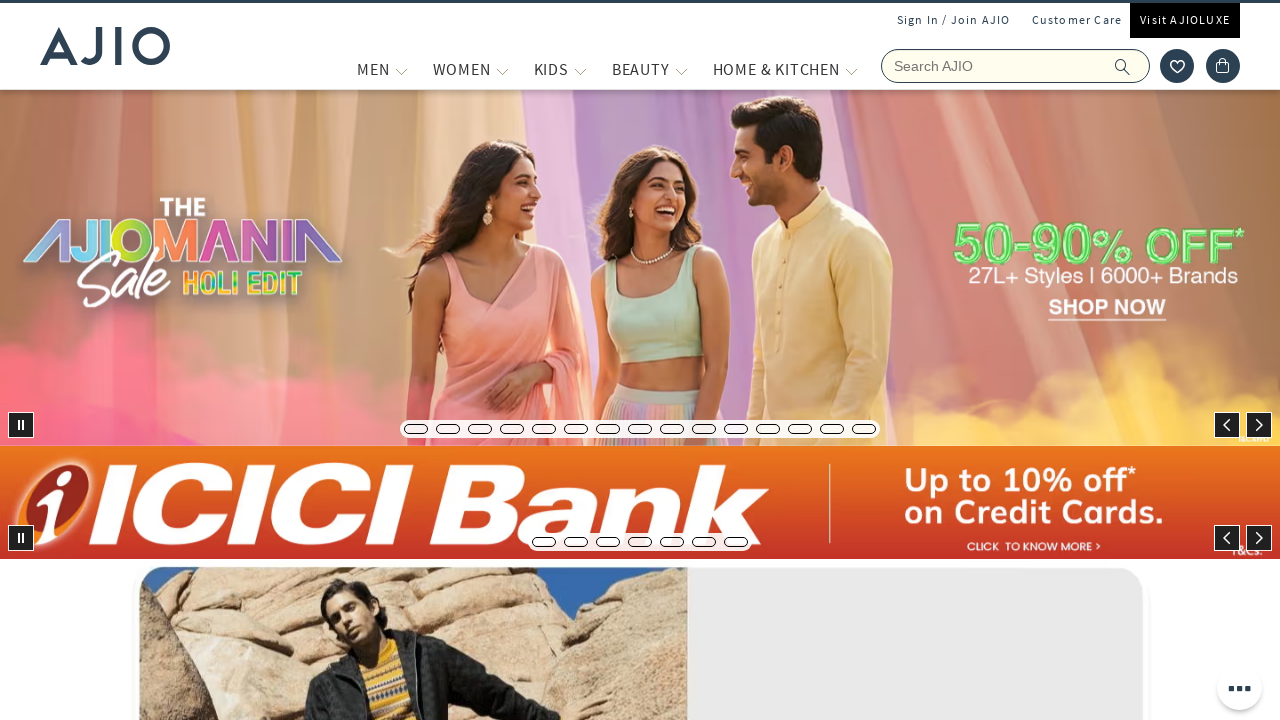

Waited 3 seconds to observe the right scroll effect
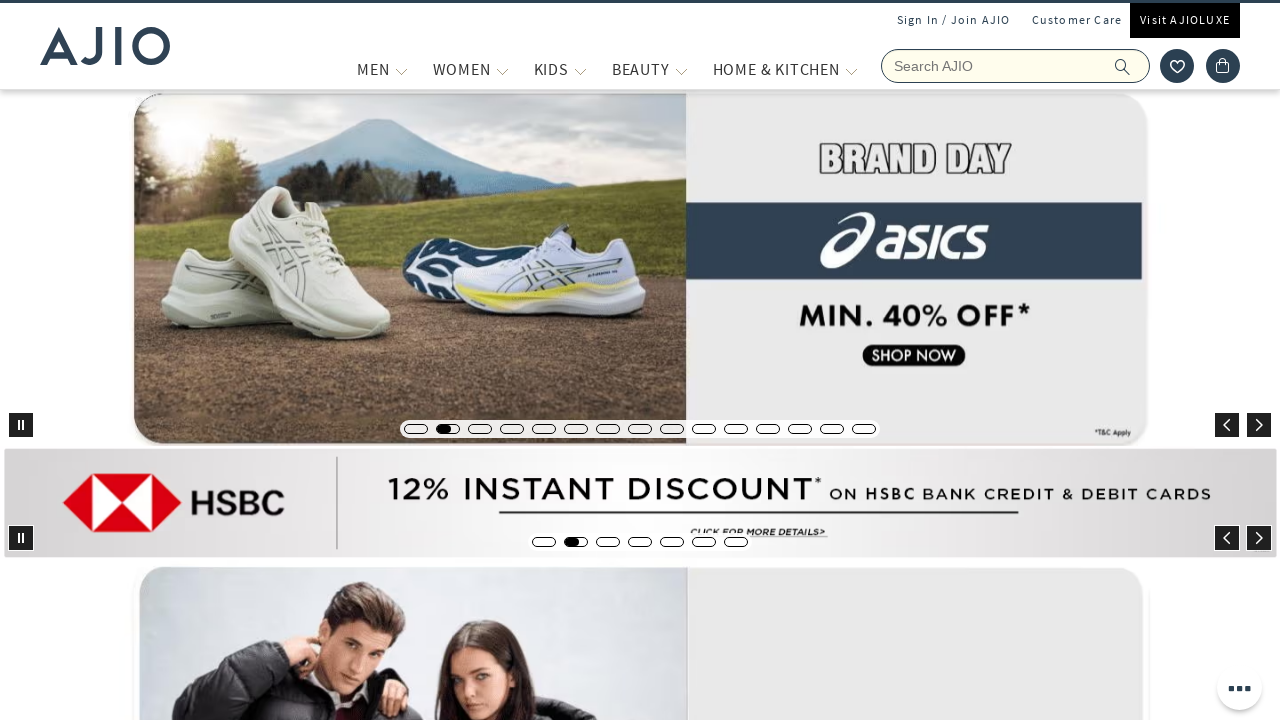

Scrolled horizontally back to the left by 200 pixels
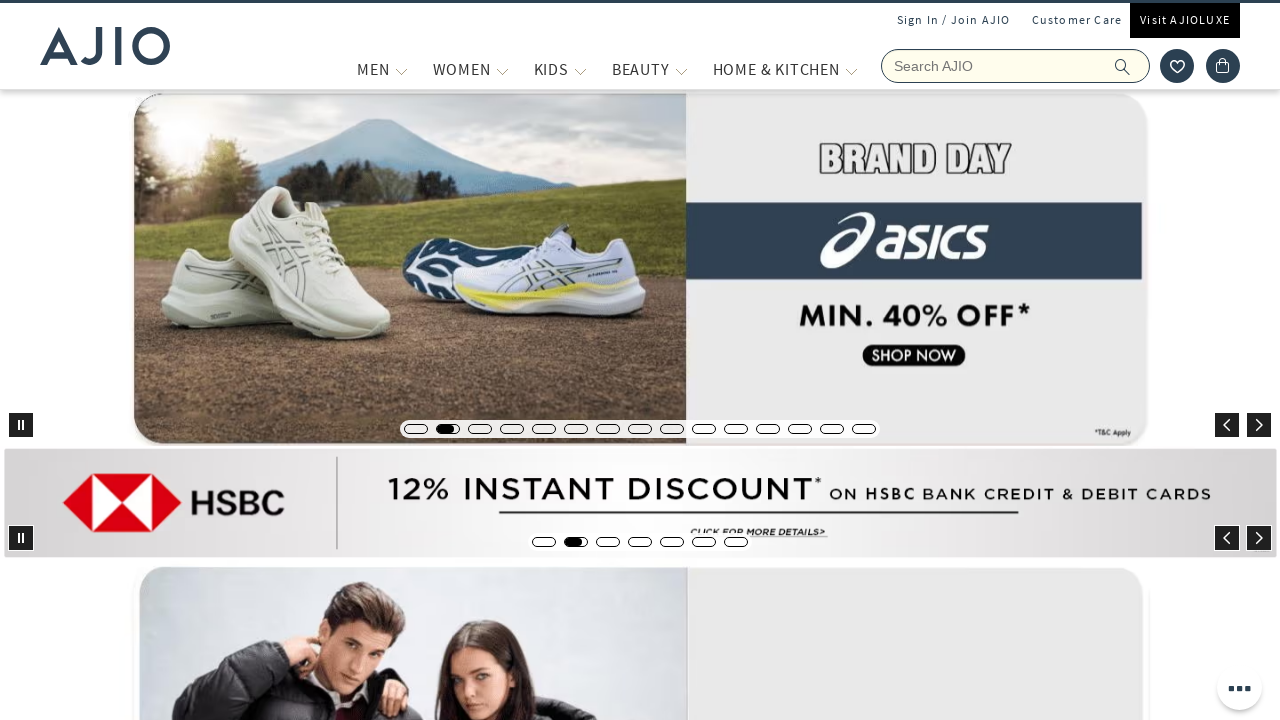

Waited 3 seconds to observe the left scroll effect
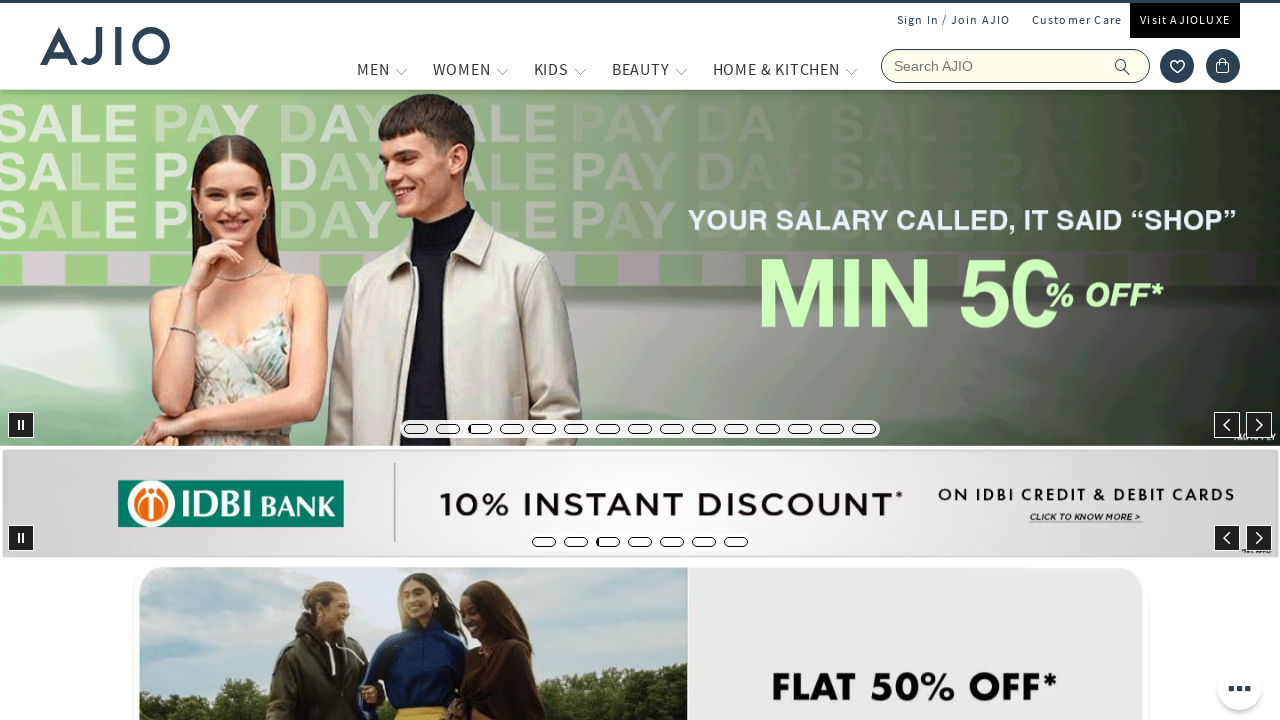

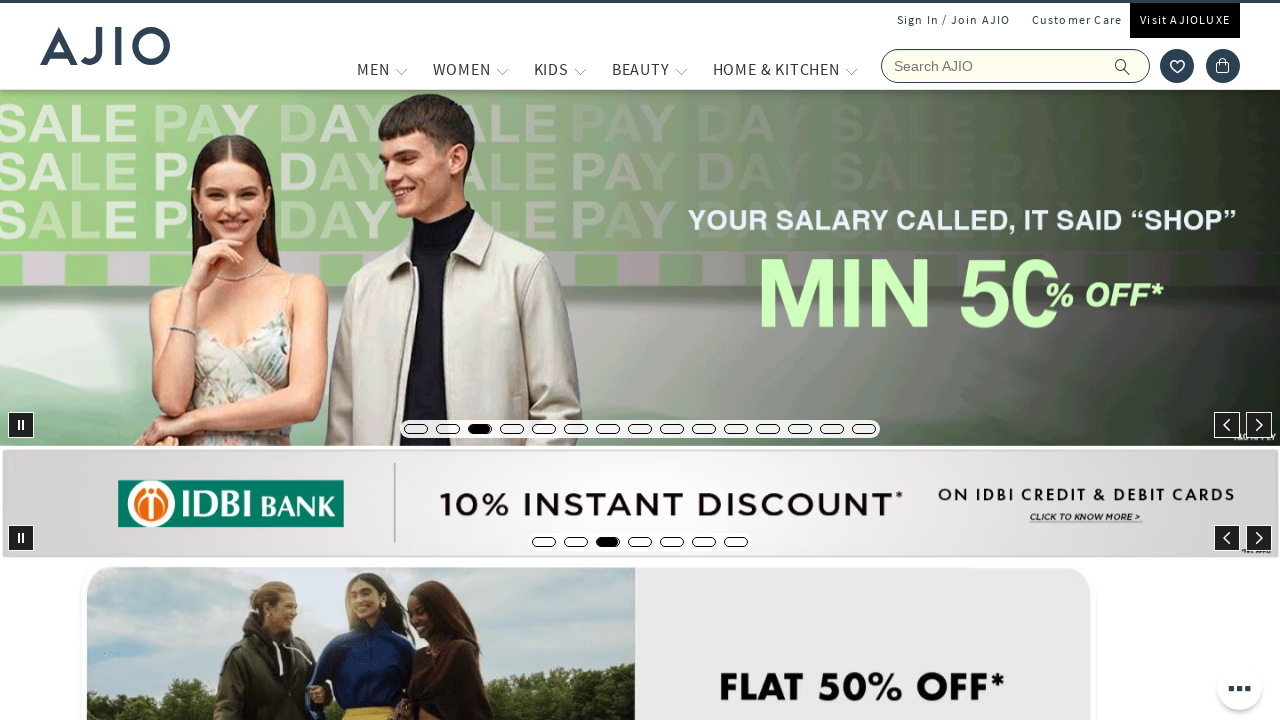